Verifies that all 11 event buttons were successfully triggered by checking the number of event triggered messages displayed

Starting URL: https://testpages.herokuapp.com/styled/events/javascript-events.html

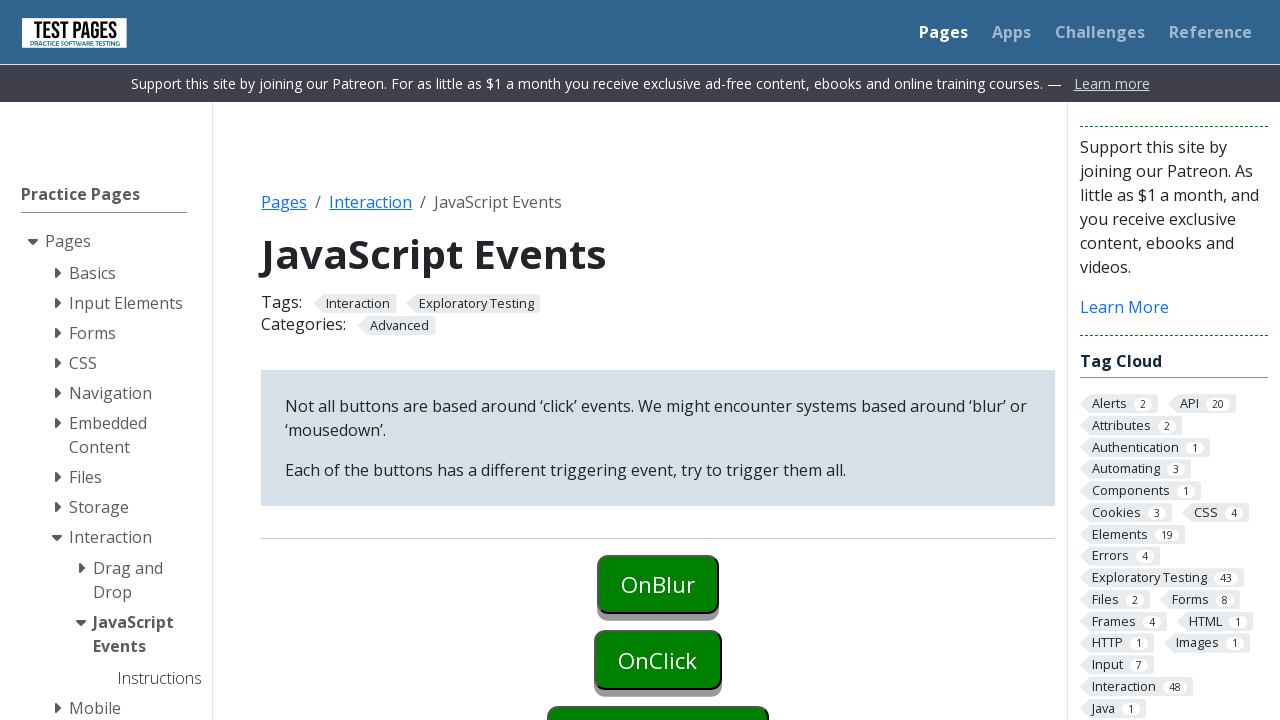

Navigated to JavaScript events test page
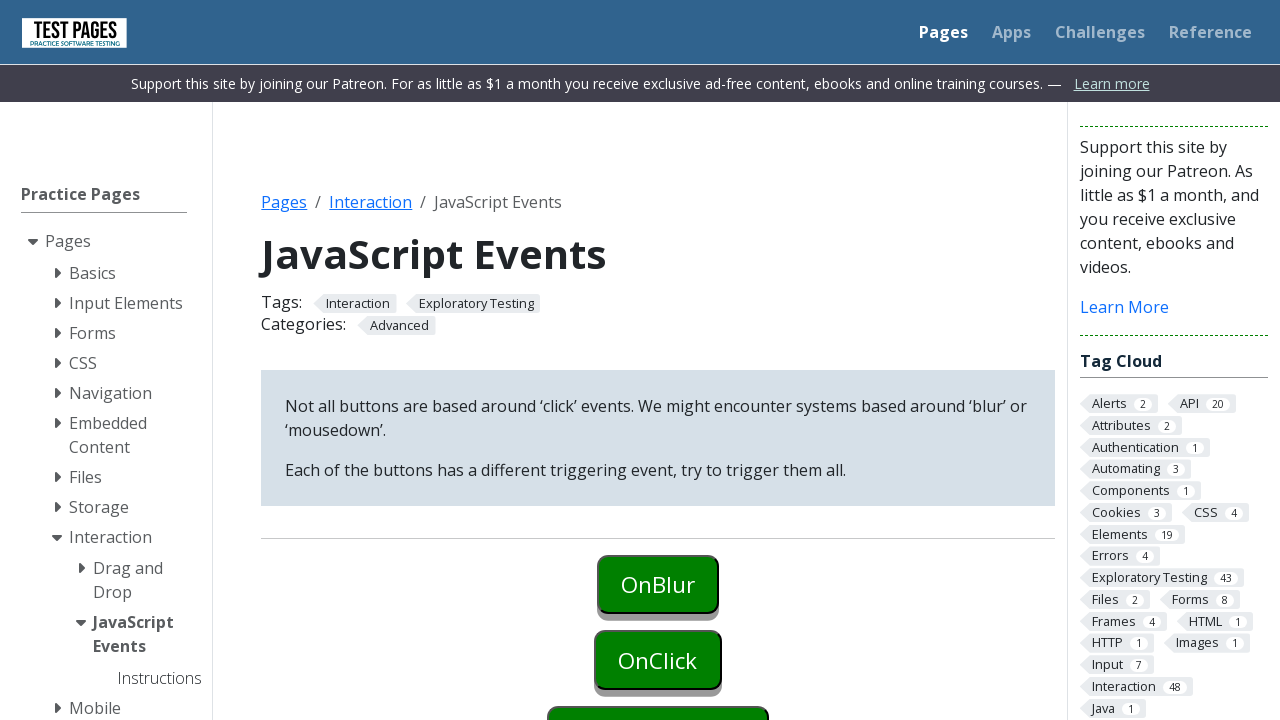

Triggered onblur event at (658, 584) on id=onblur
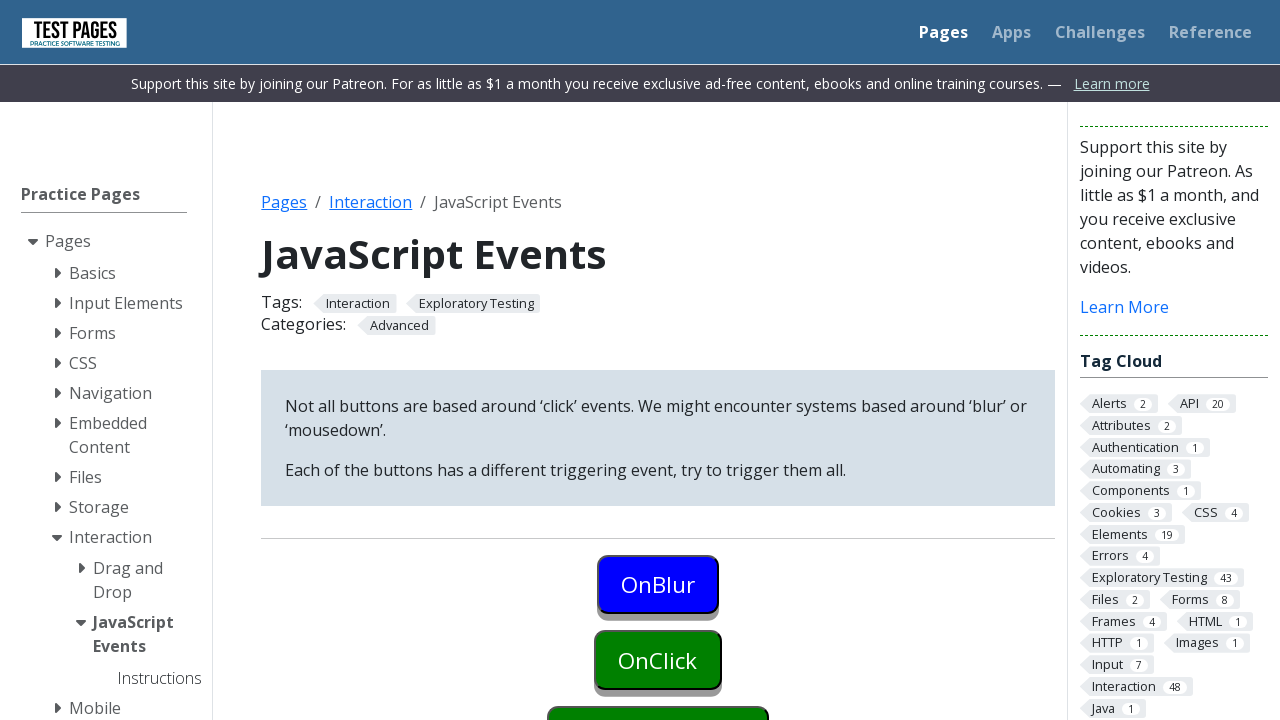

Triggered first onclick event at (658, 660) on id=onclick
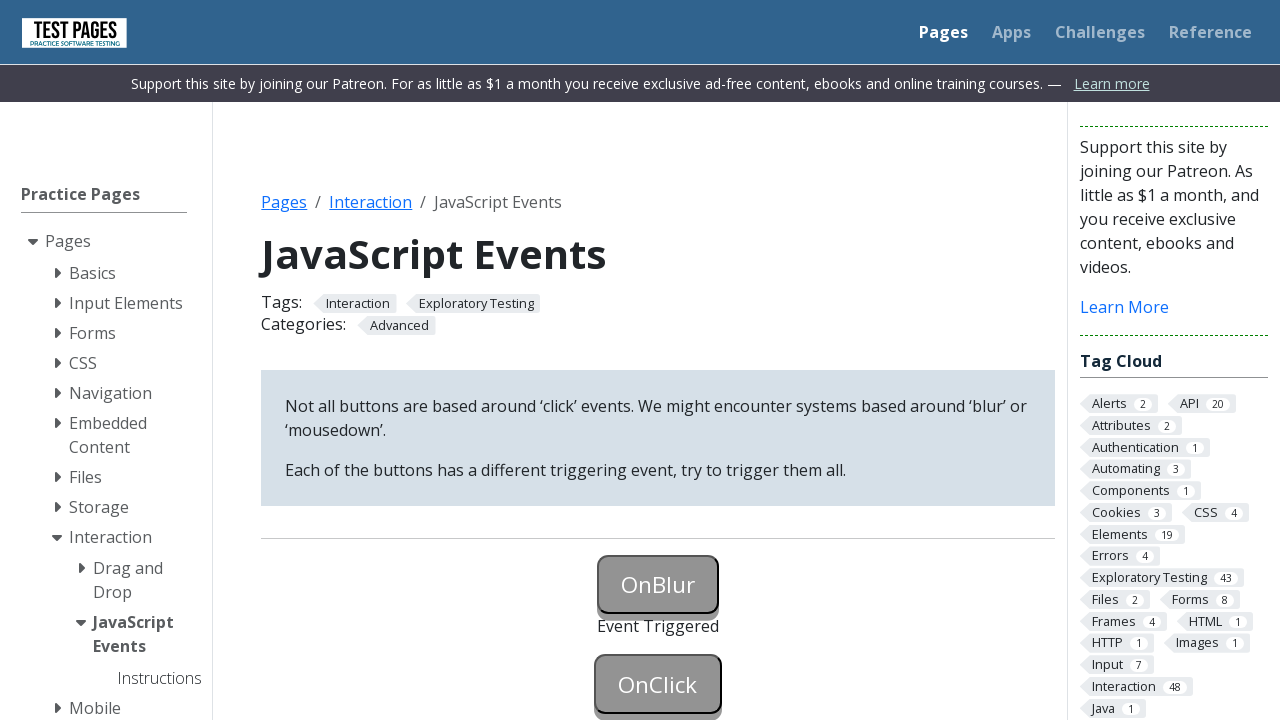

Triggered second onclick event at (658, 684) on id=onclick
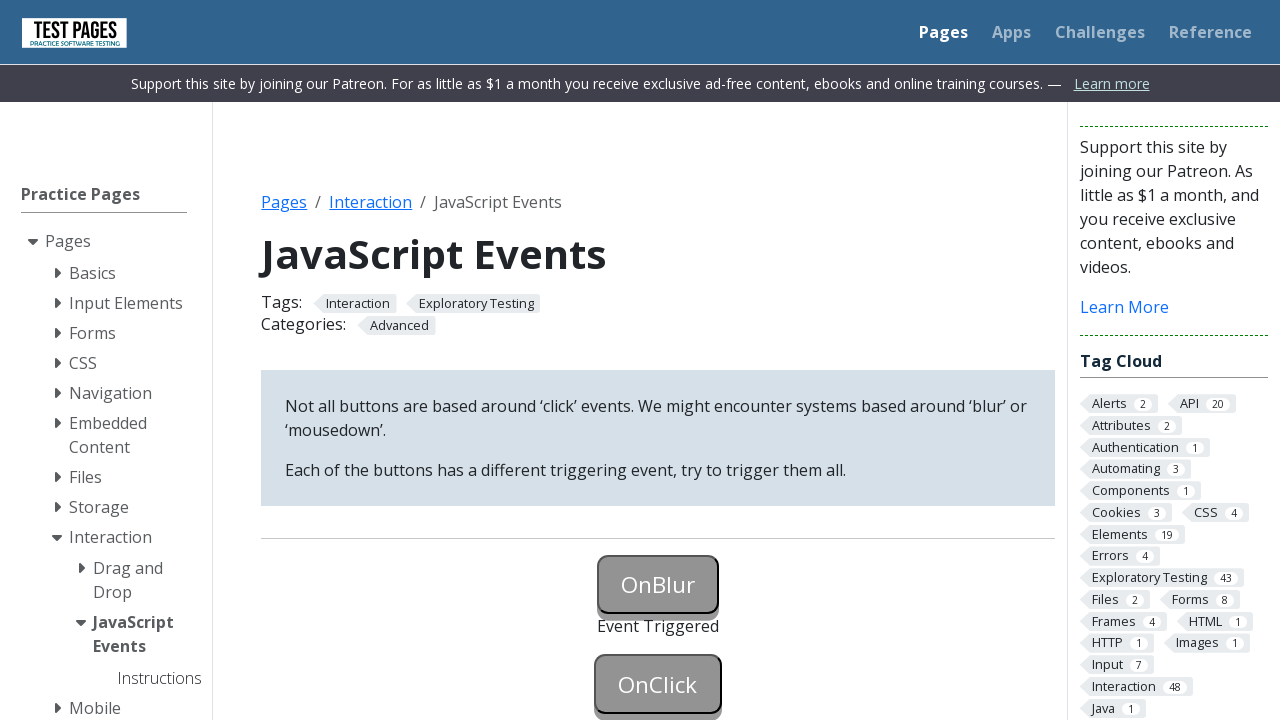

Triggered oncontextmenu event with right-click at (658, 360) on id=oncontextmenu
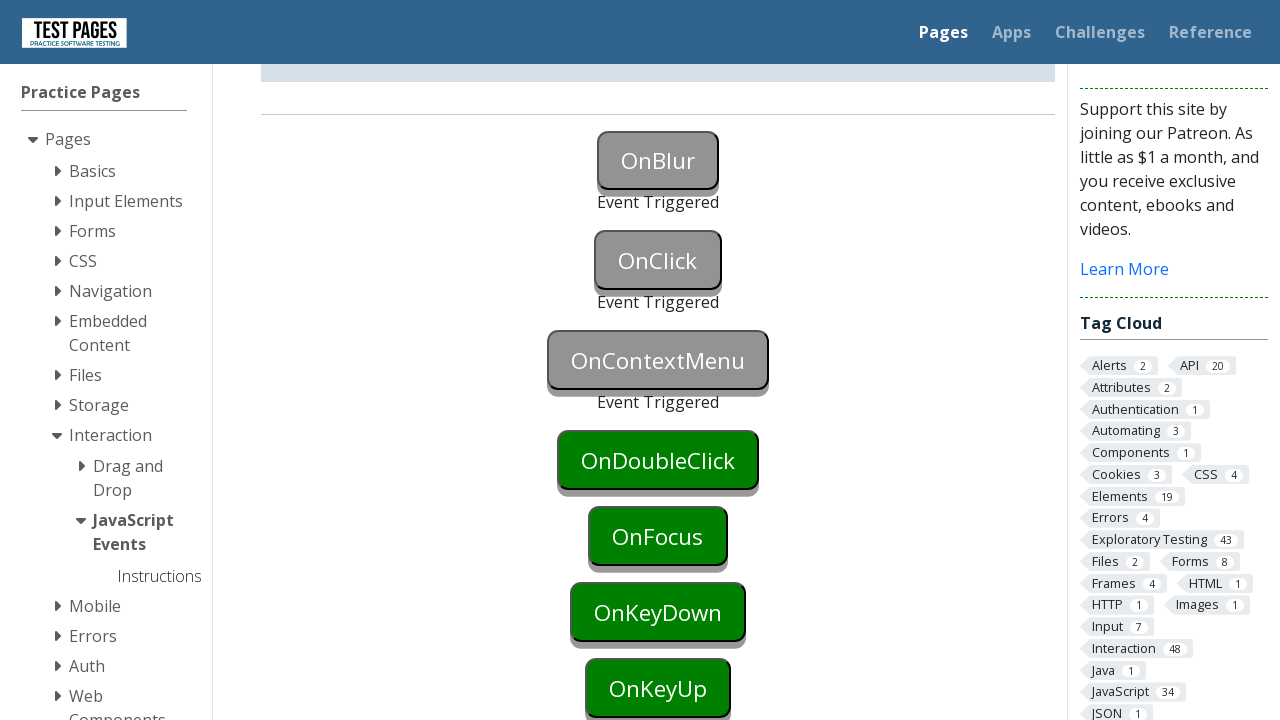

Triggered ondoubleclick event at (658, 460) on id=ondoubleclick
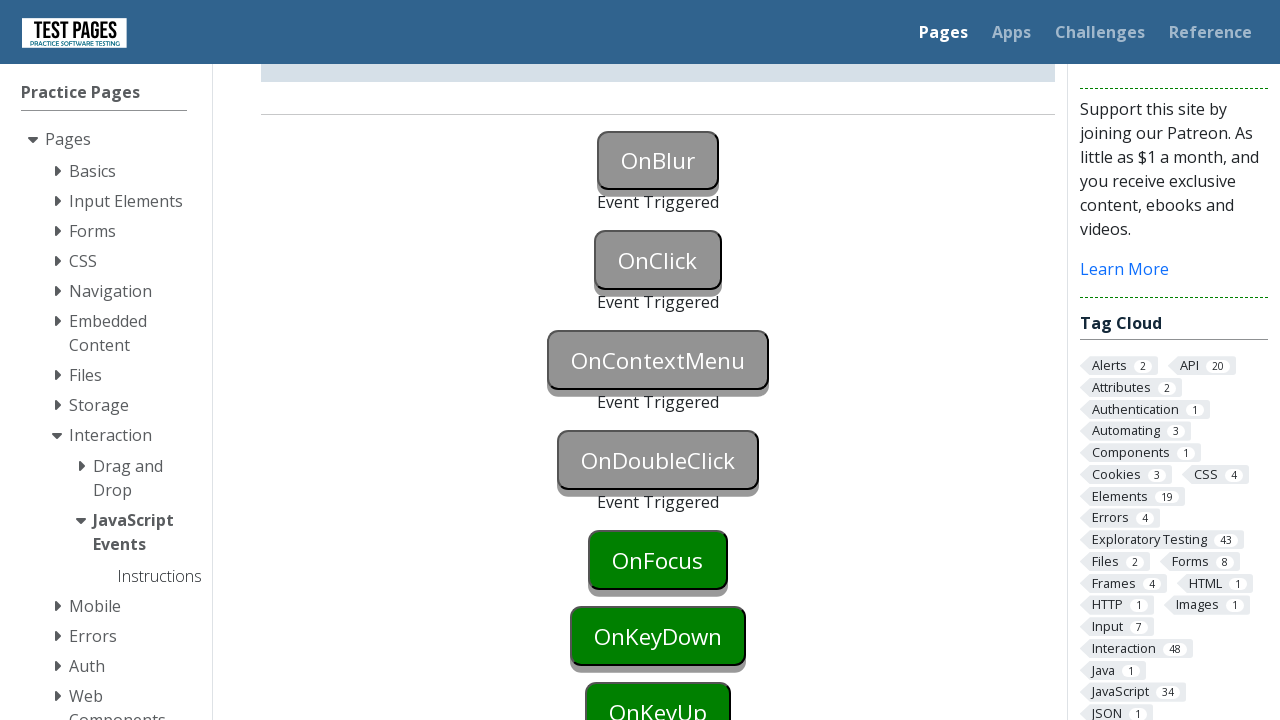

Triggered onfocus event at (658, 560) on id=onfocus
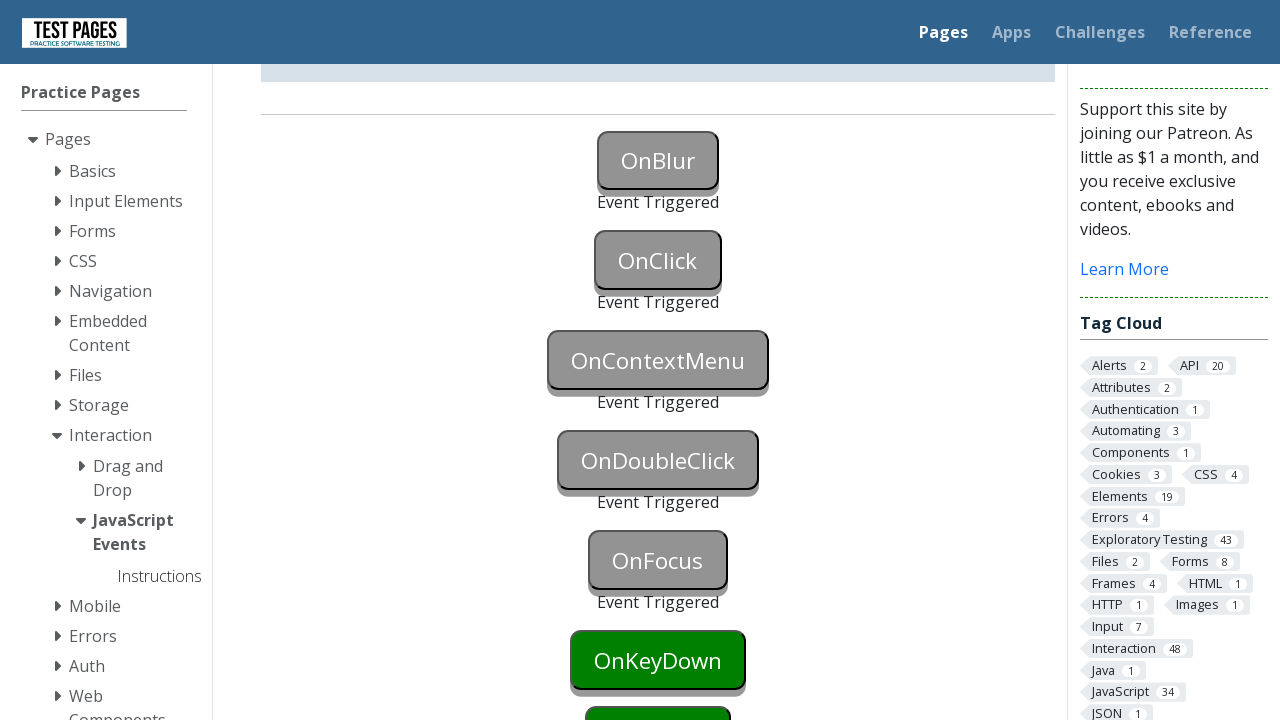

Clicked onkeydown element at (658, 660) on id=onkeydown
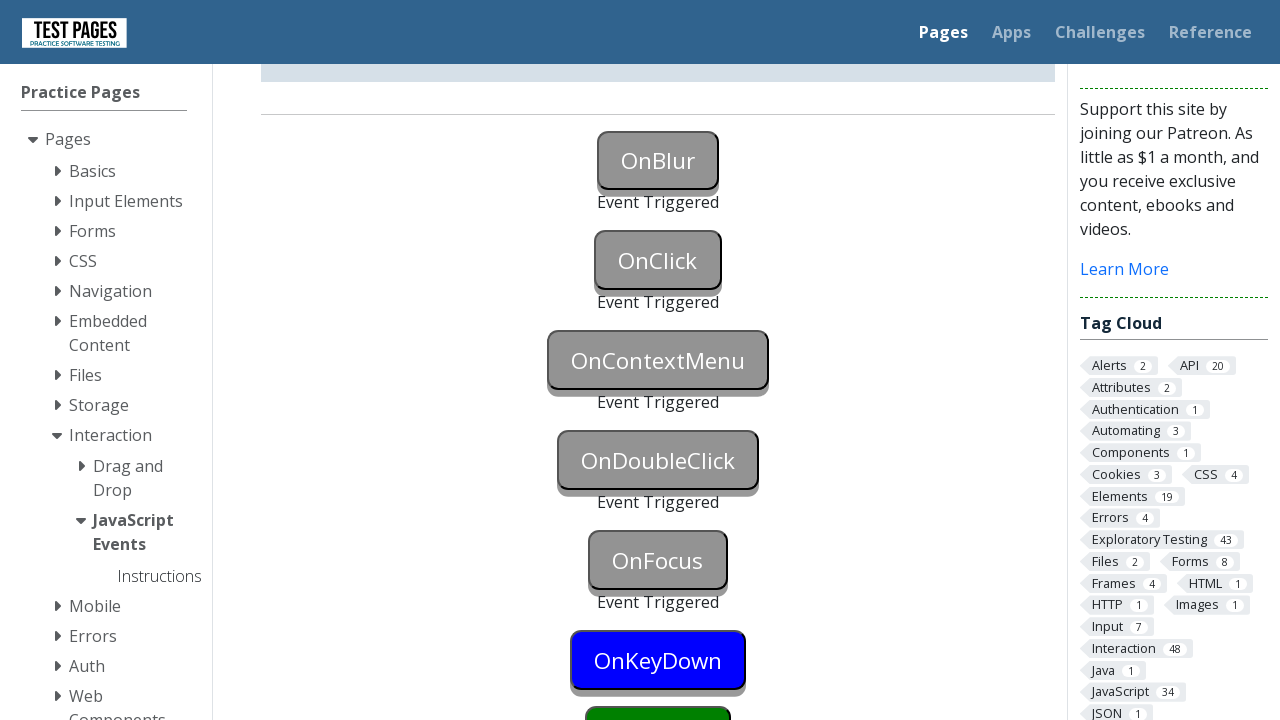

Pressed Enter key to trigger onkeydown event
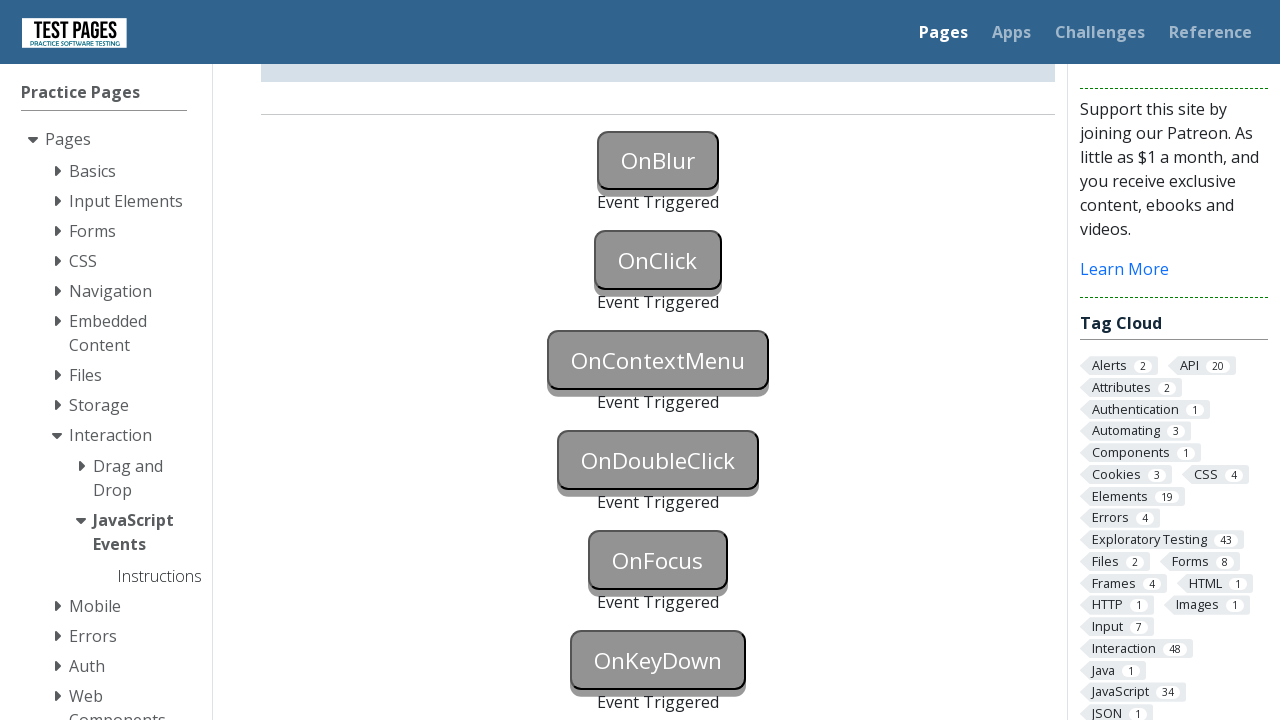

Clicked onkeyup element at (658, 360) on id=onkeyup
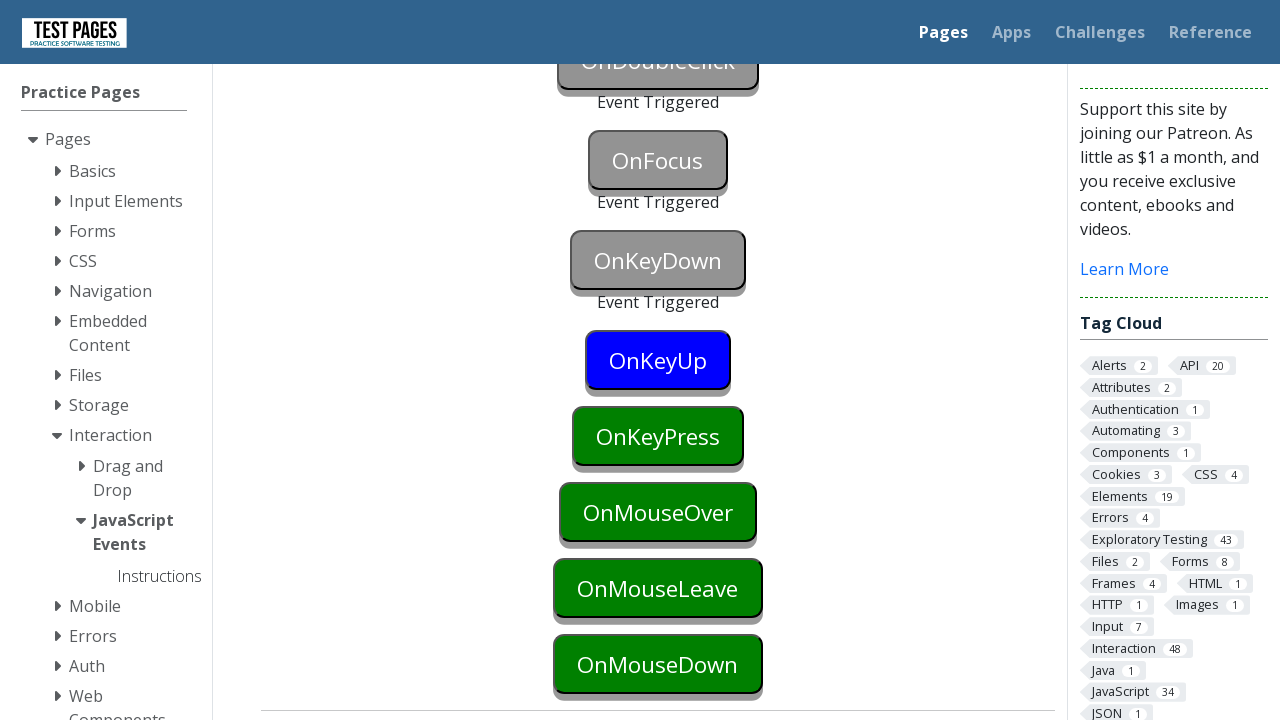

Pressed Enter key to trigger onkeyup event
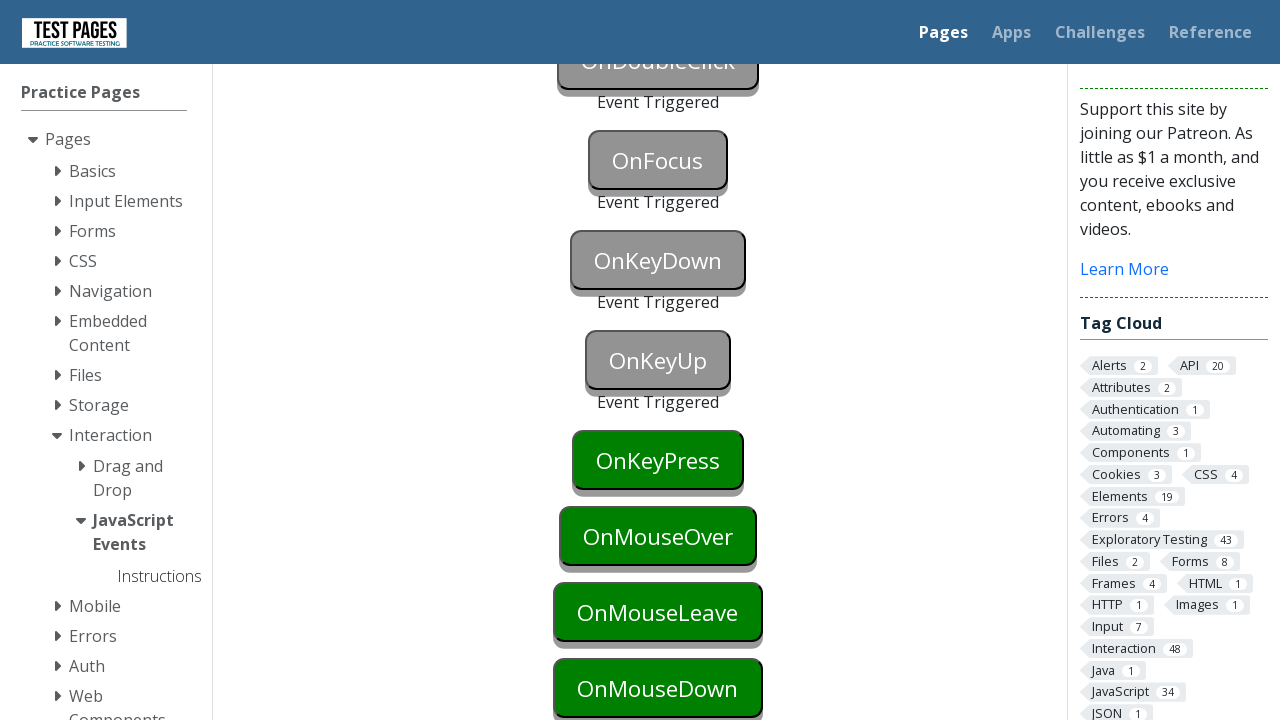

Clicked onkeypress element at (658, 460) on id=onkeypress
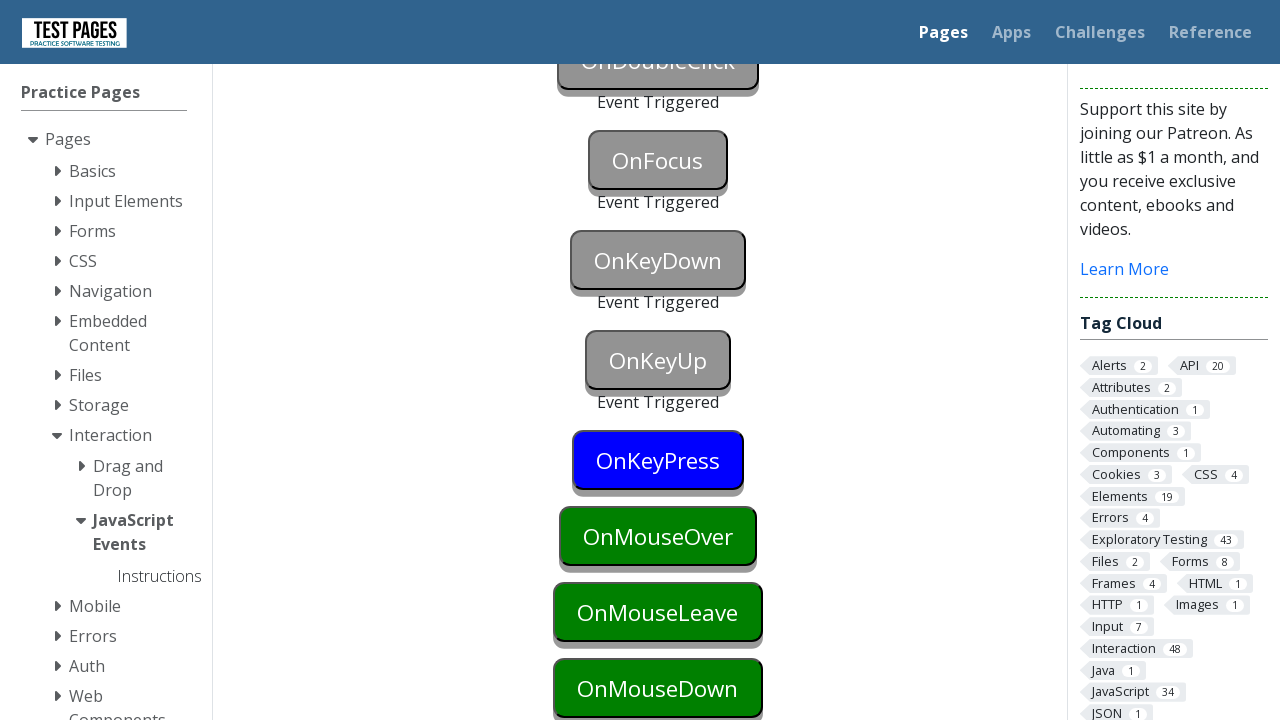

Pressed Enter key to trigger onkeypress event
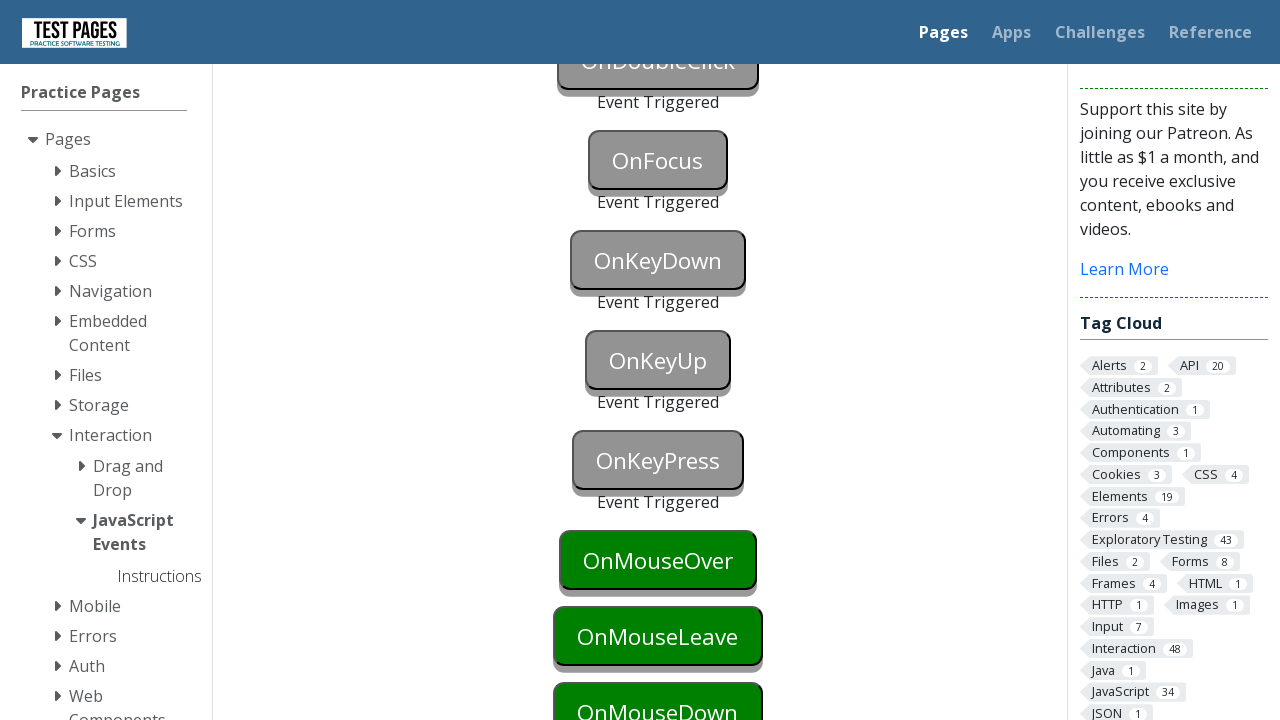

Hovered over onmouseover element at (658, 560) on id=onmouseover
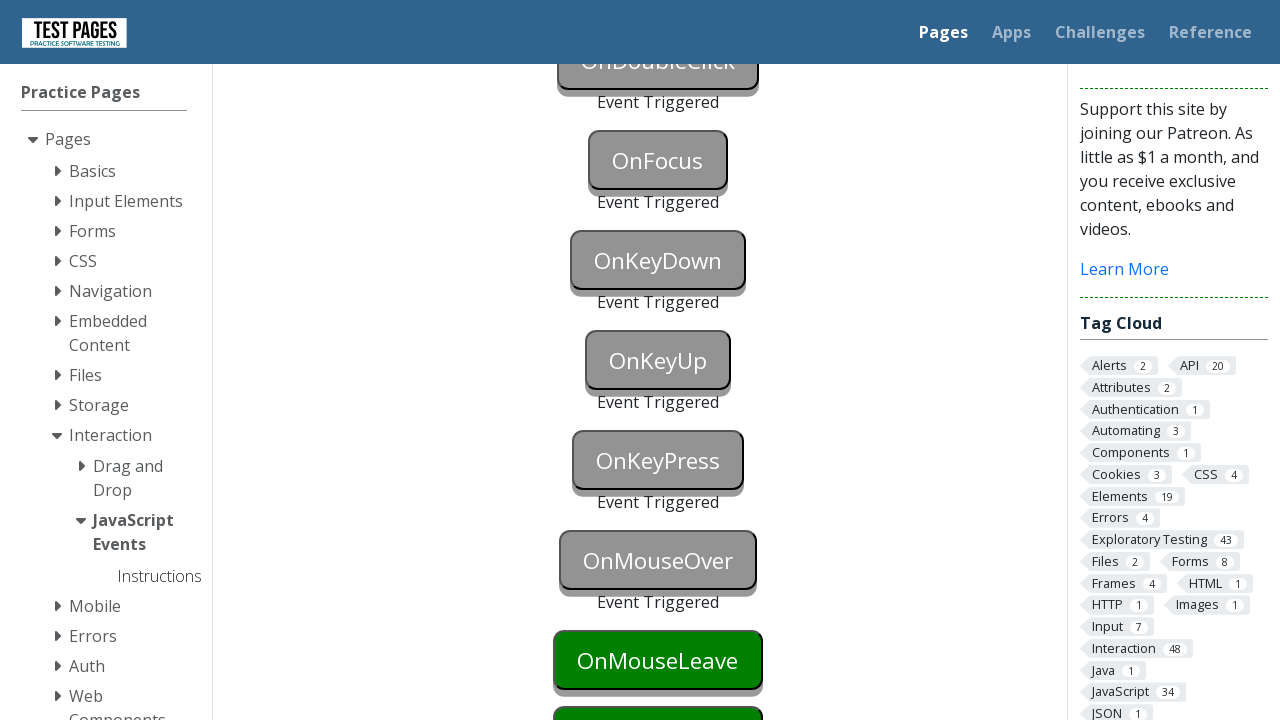

Hovered over onmouseleave element at (658, 660) on id=onmouseleave
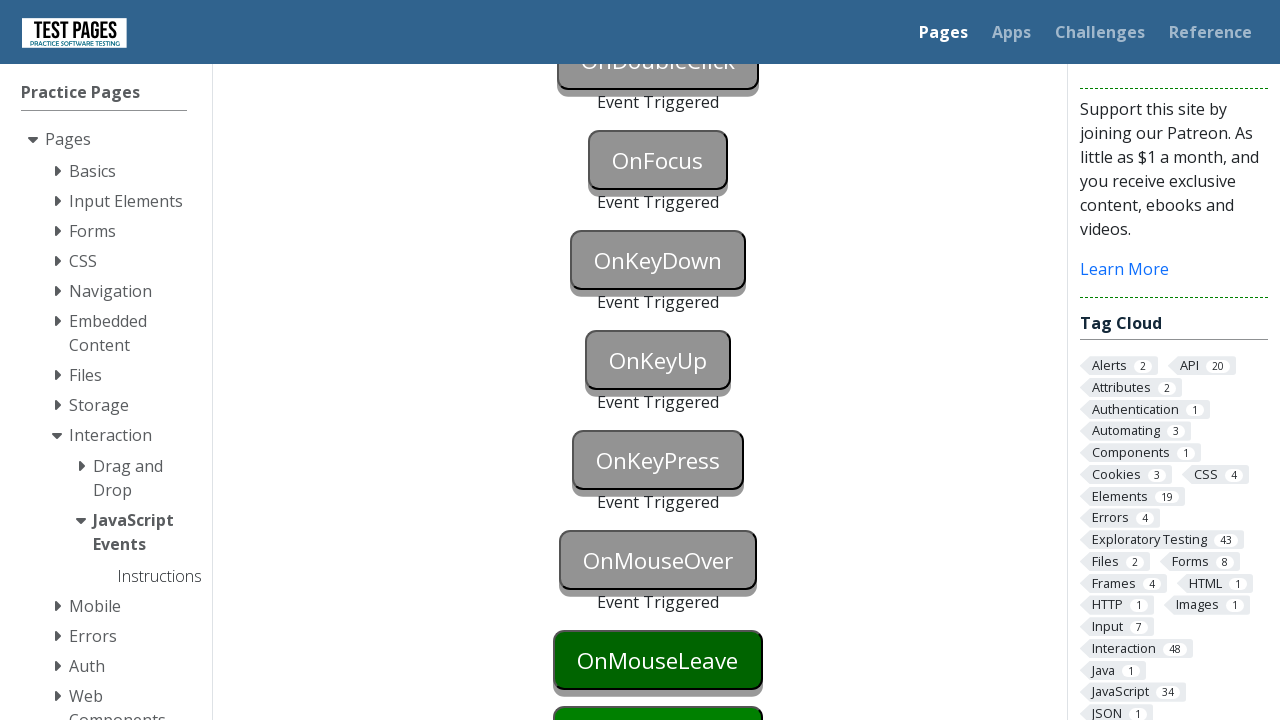

Hovered over onmouseover element again to trigger mouseleave at (658, 560) on id=onmouseover
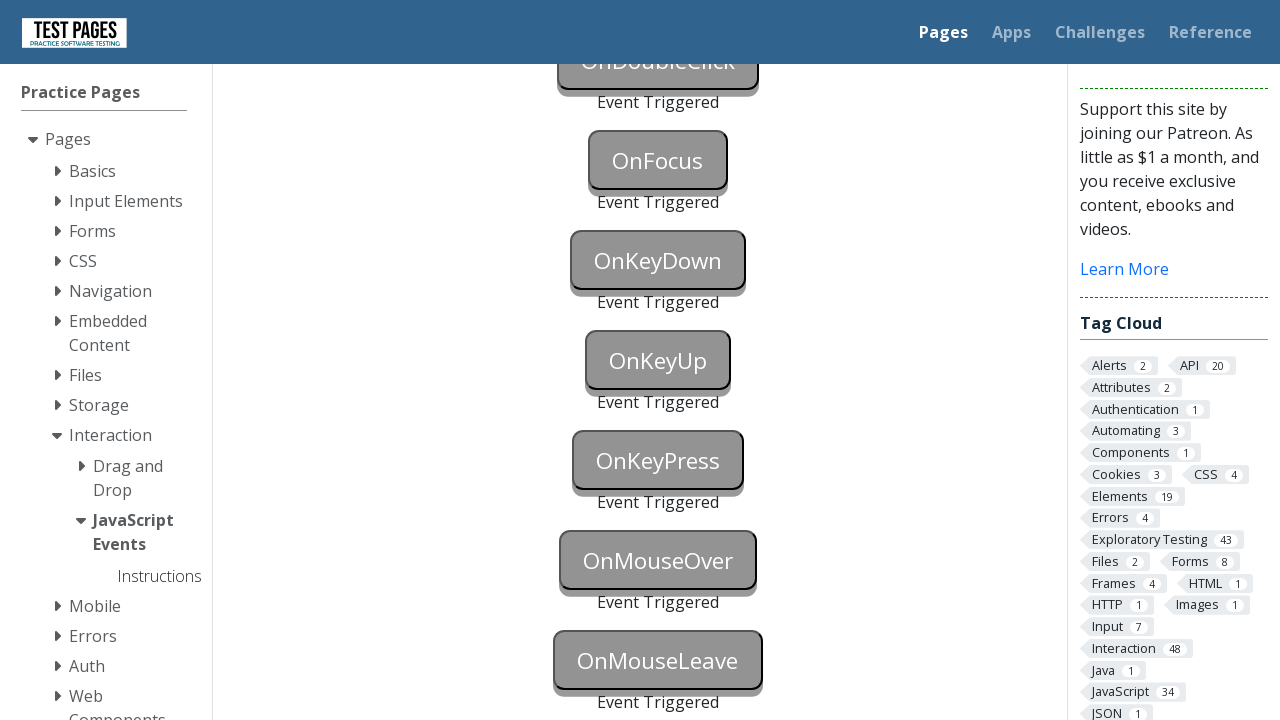

Triggered onmousedown event at (658, 360) on id=onmousedown
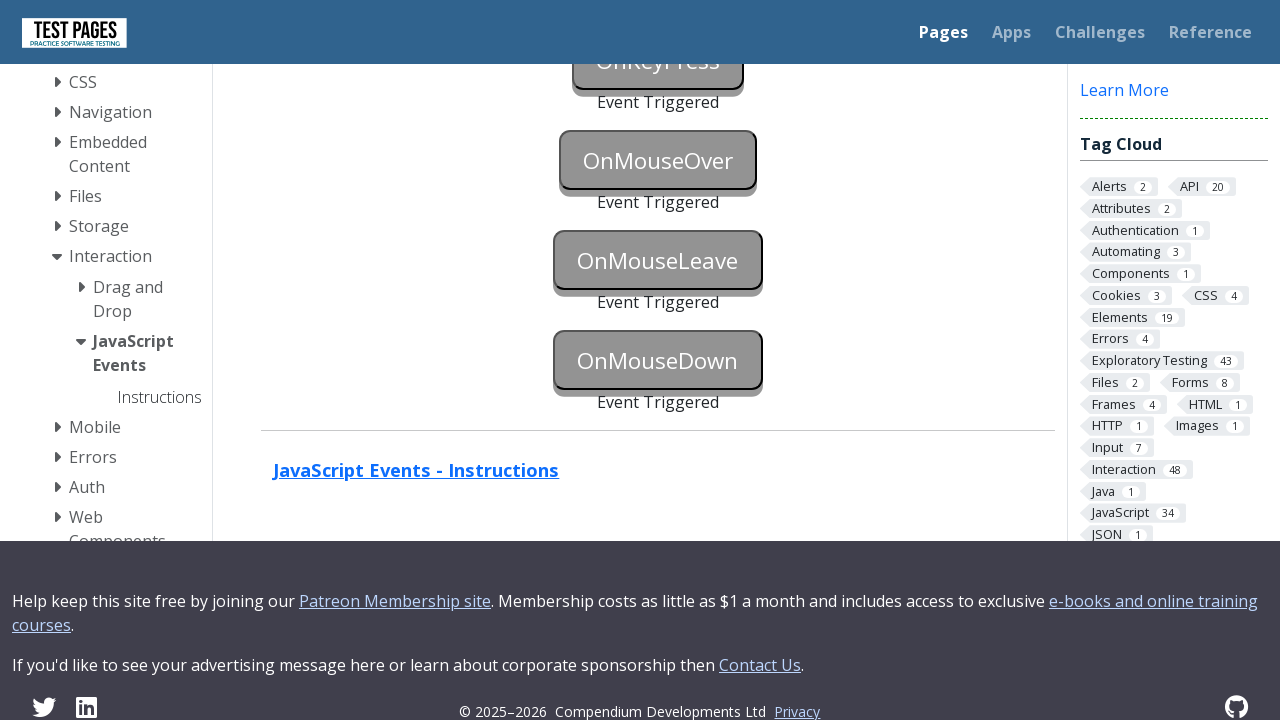

Located all 'Event Triggered' messages on page
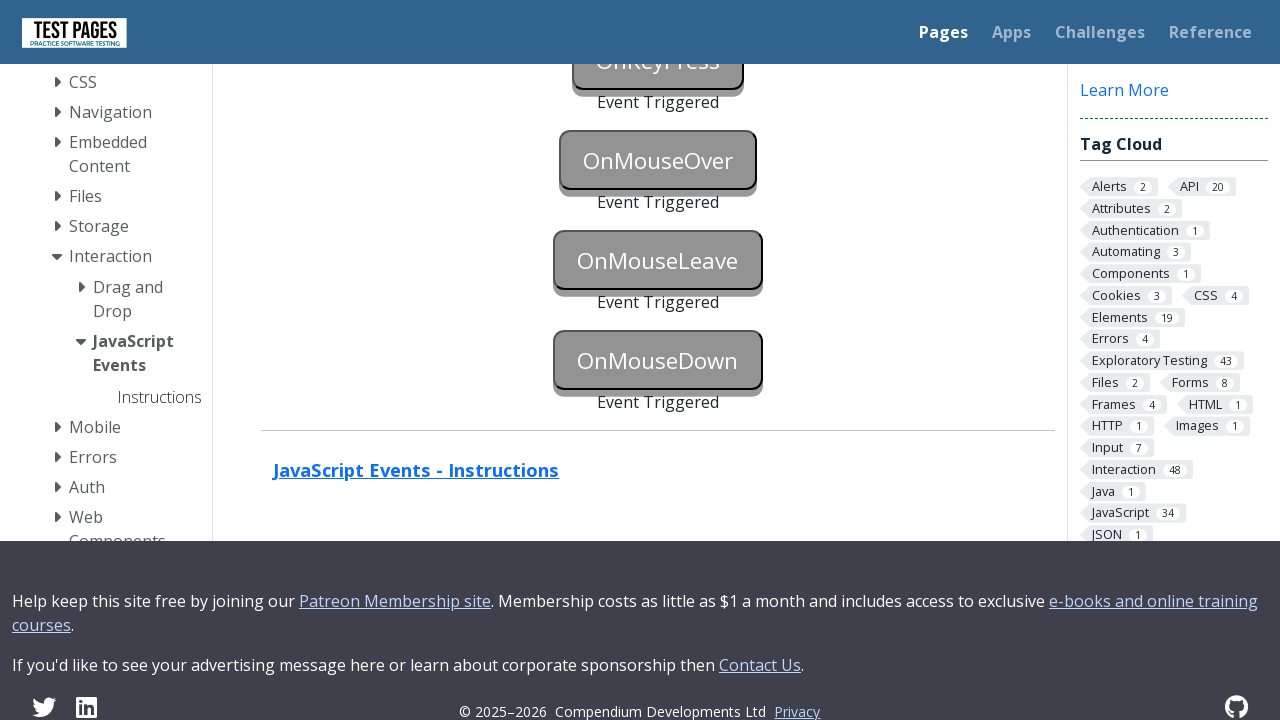

Verified that all 11 event buttons were successfully triggered
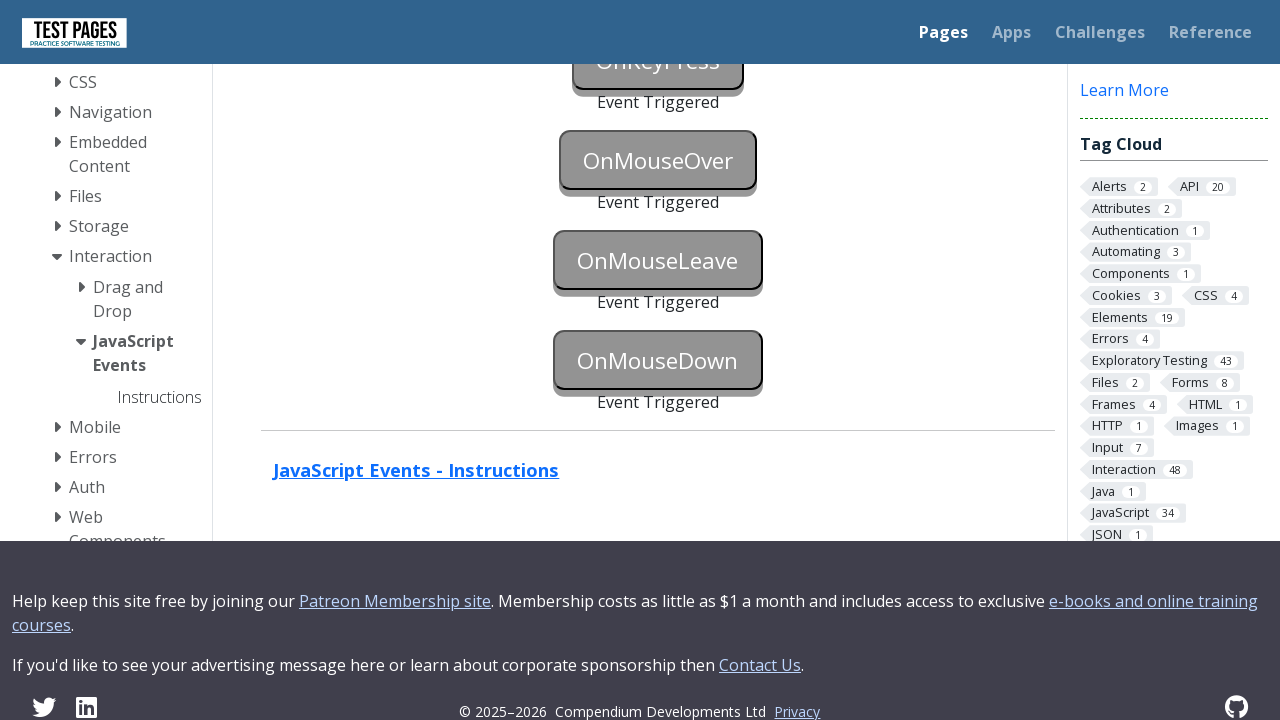

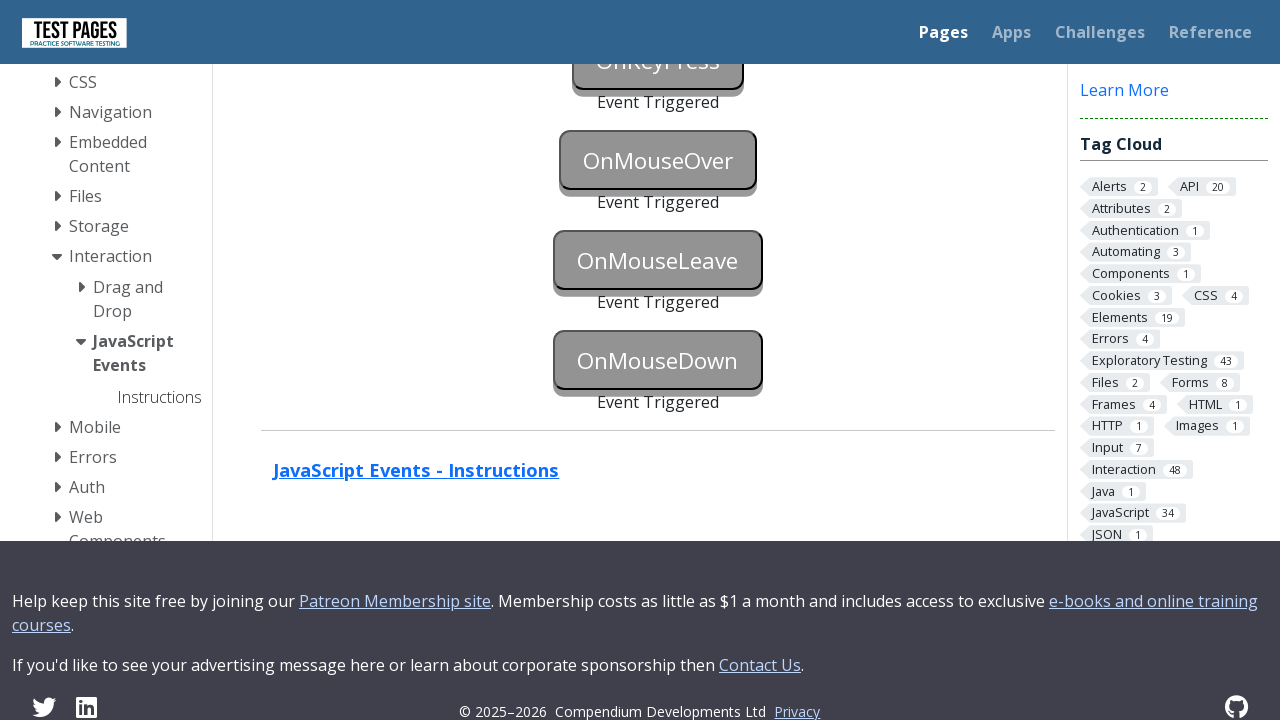